Tests filling out a simple form with first name, last name, city, and country fields using various XPath selectors, then submits the form to verify successful completion.

Starting URL: http://suninjuly.github.io/simple_form_find_task.html

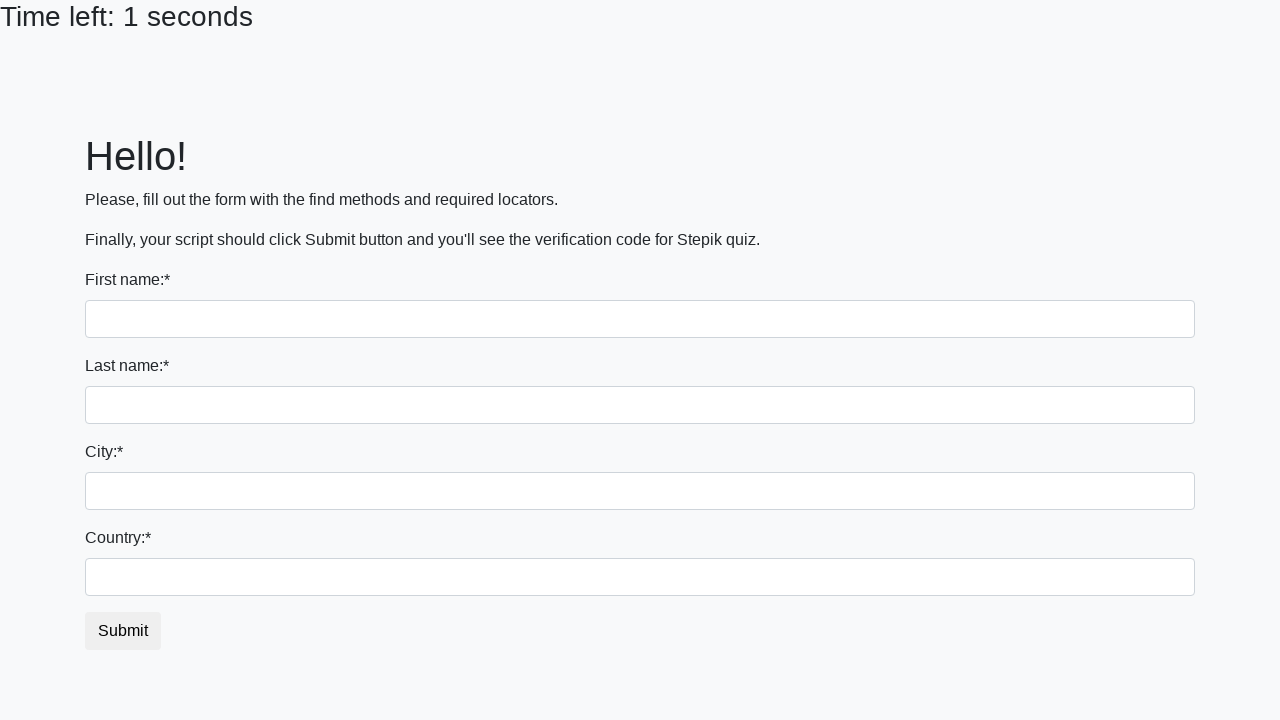

Filled first name field with 'Ivan' on input[name='first_name']
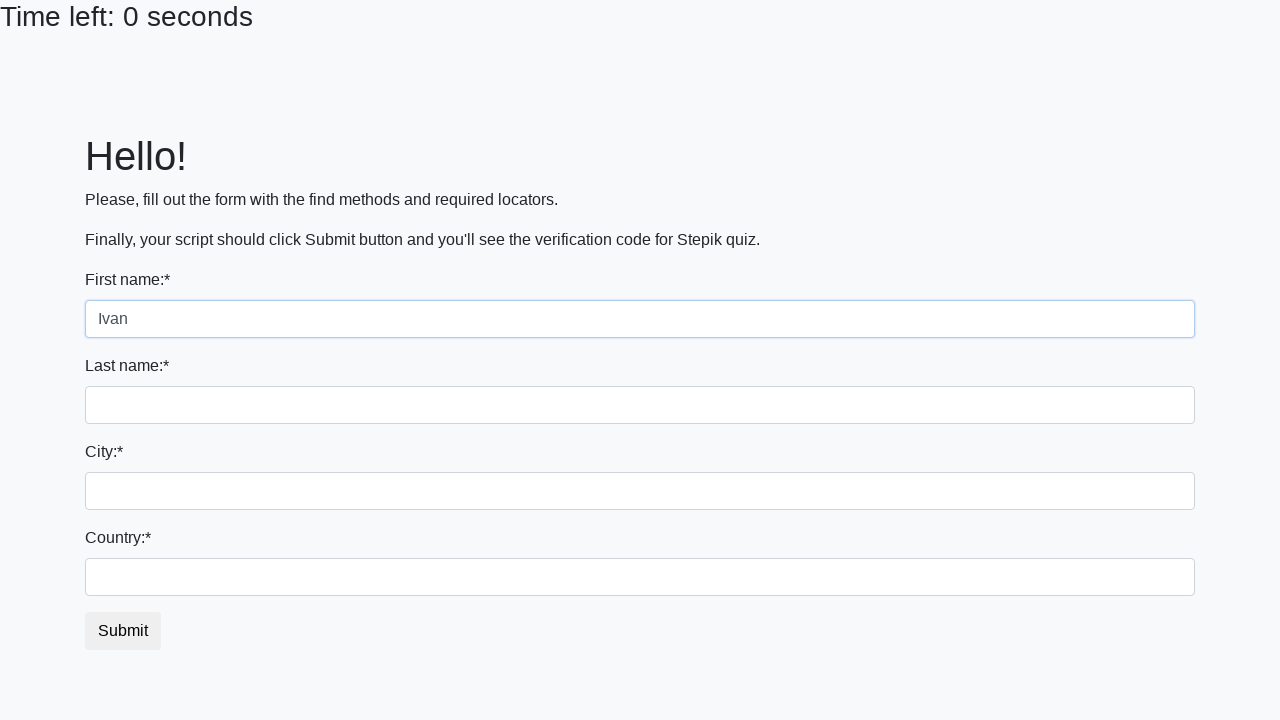

Filled last name field with 'Petrov' on input[name='last_name']
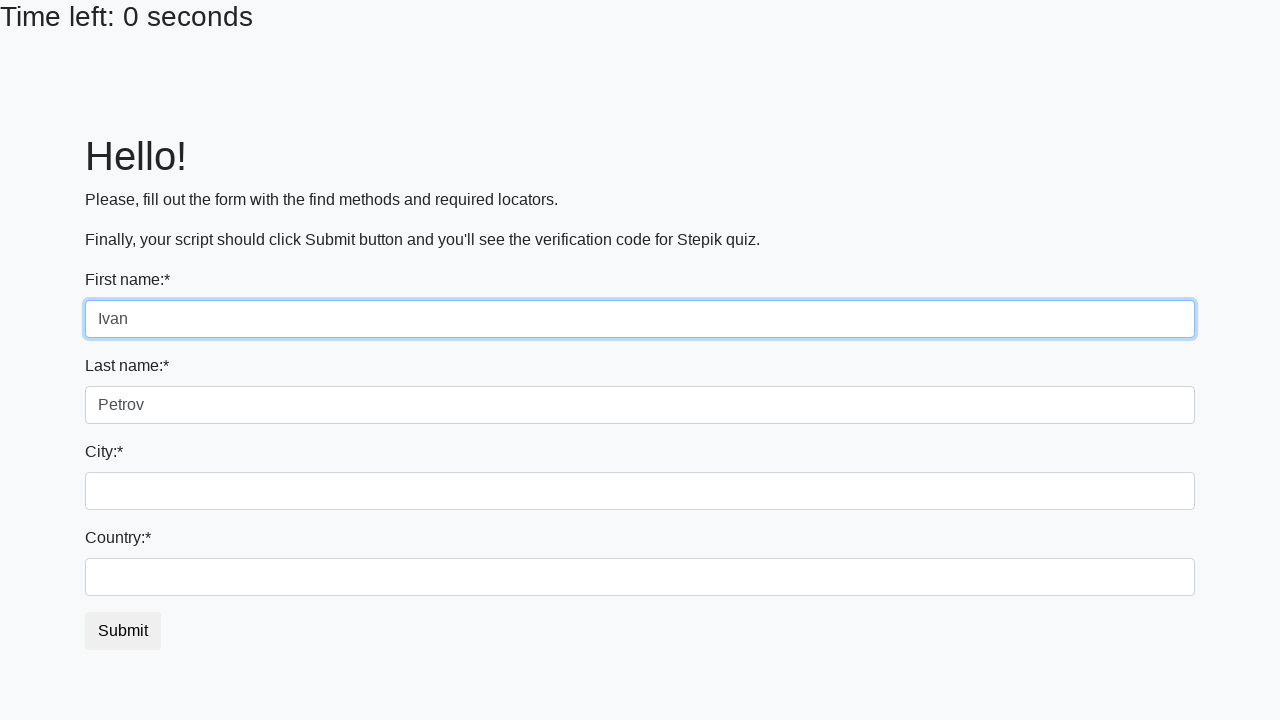

Filled city field with 'Smolensk' on input.city
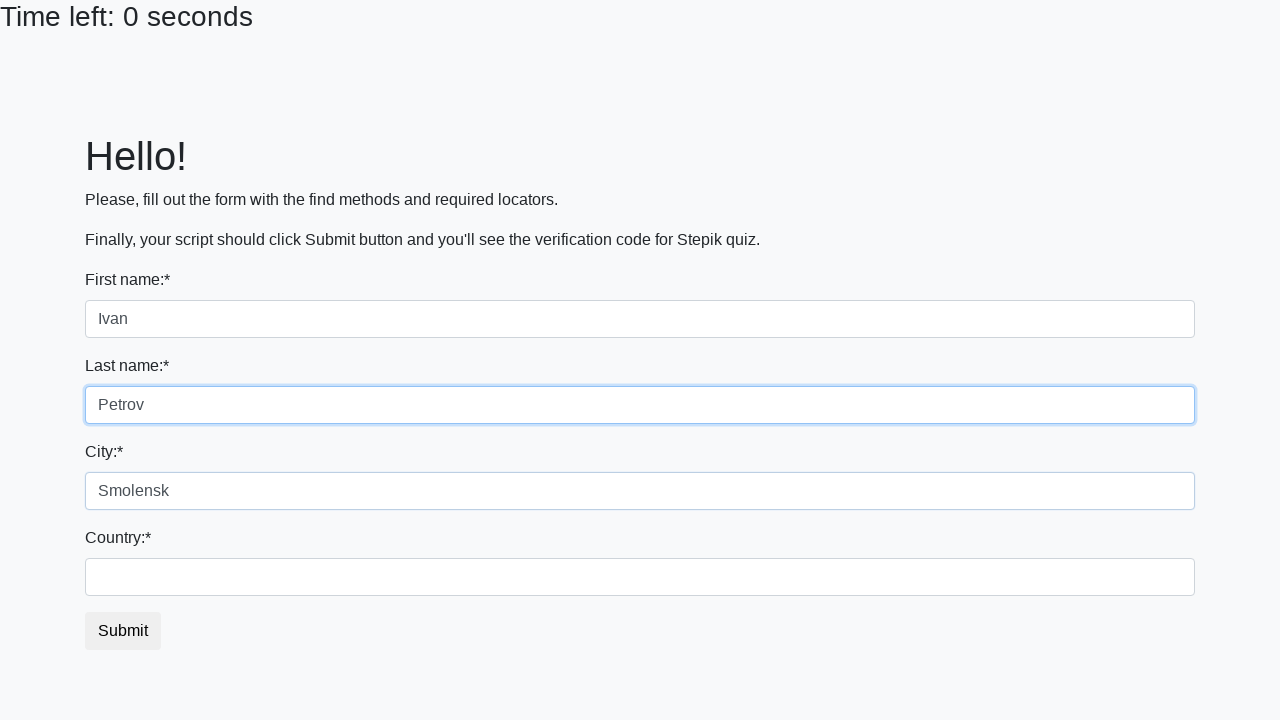

Filled country field with 'Russia' on input#country
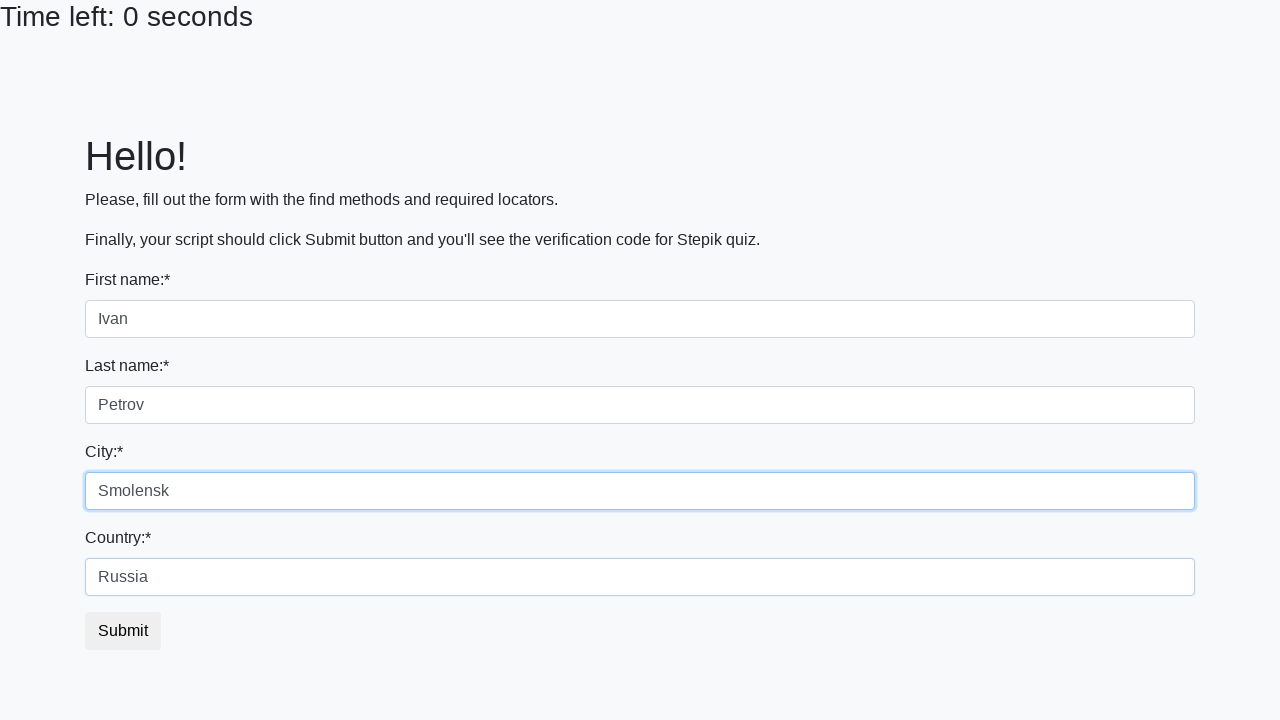

Clicked Submit button at (123, 631) on button:has-text('Submit')
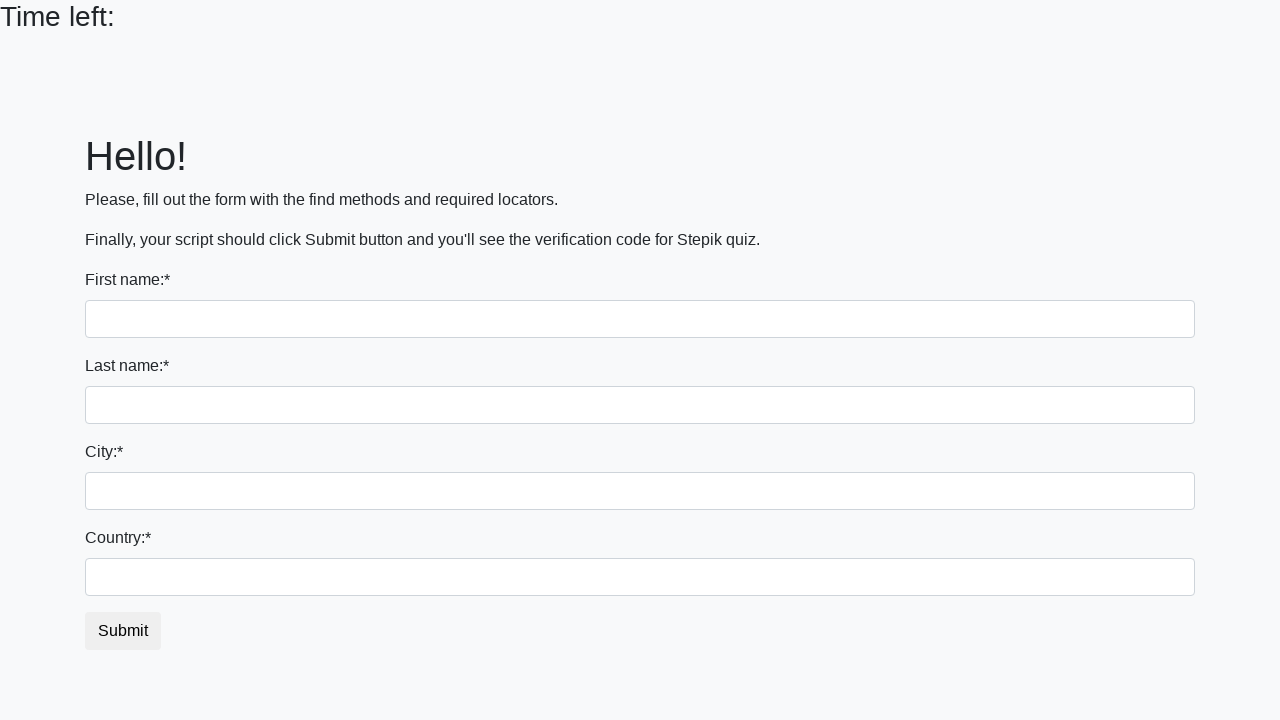

Set up dialog handler to accept alerts
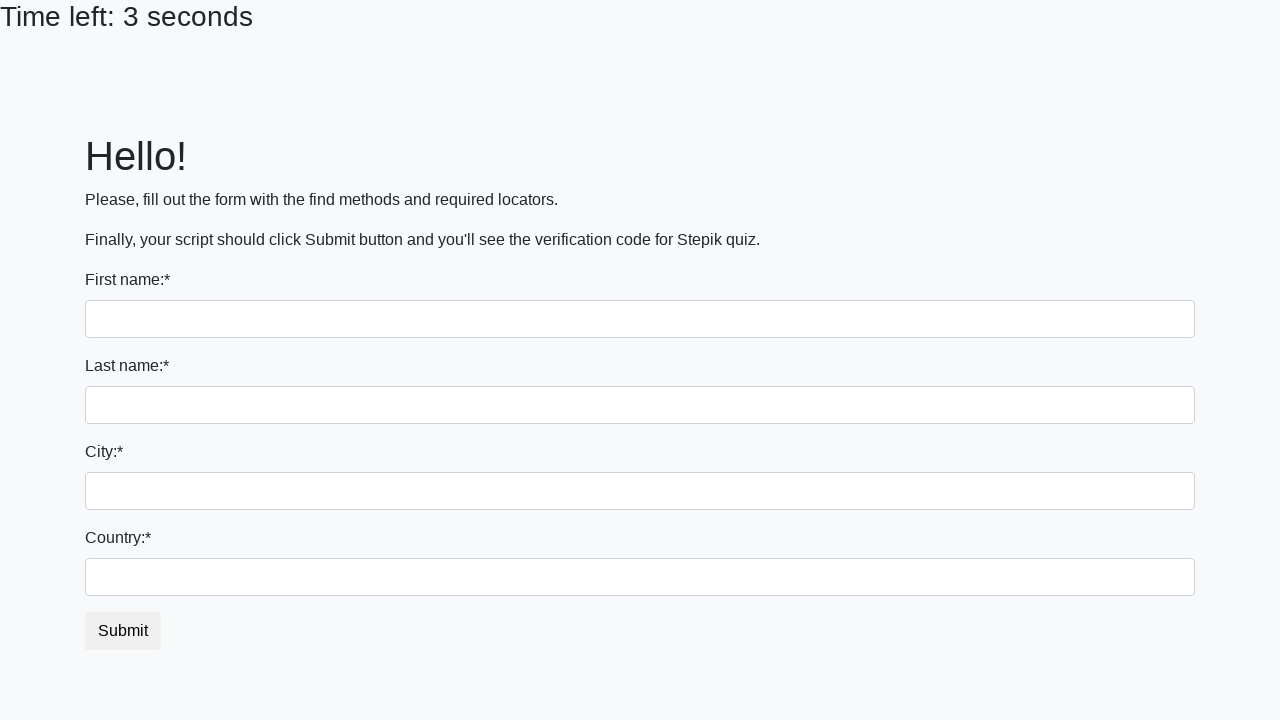

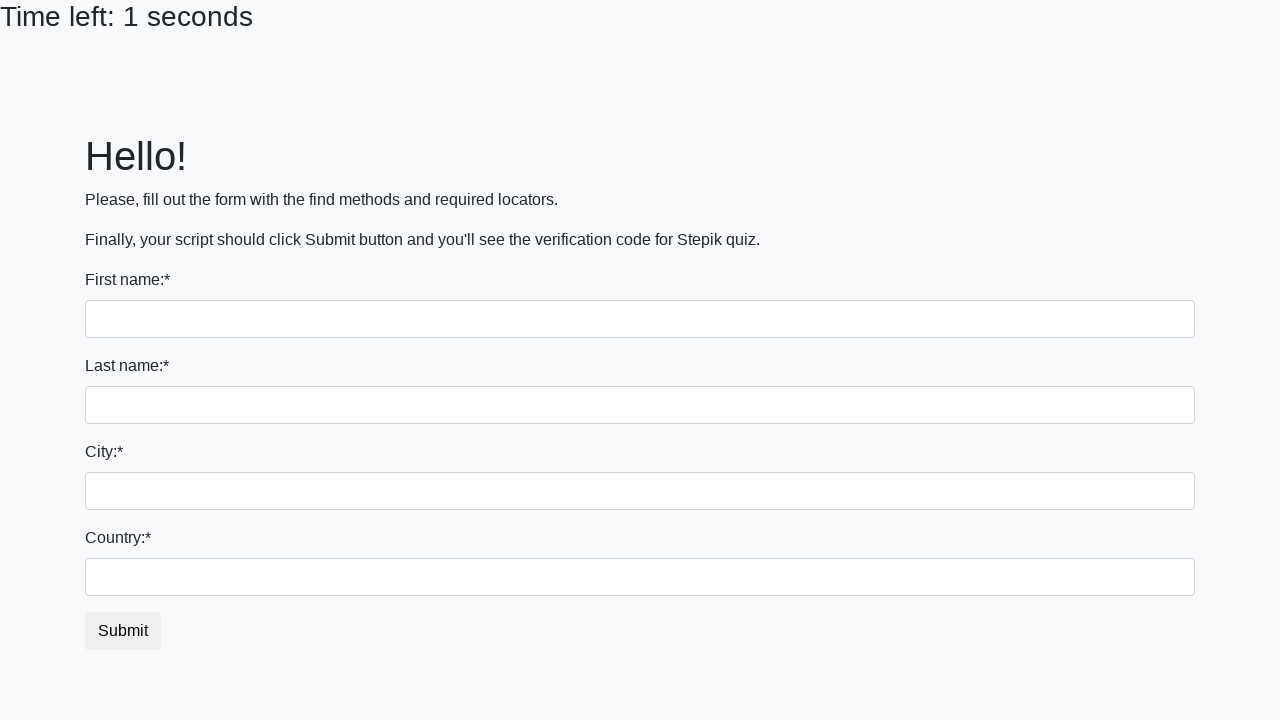